Tests the confirm button alert by accepting it and verifying the confirmation text appears

Starting URL: https://demoqa.com/alerts

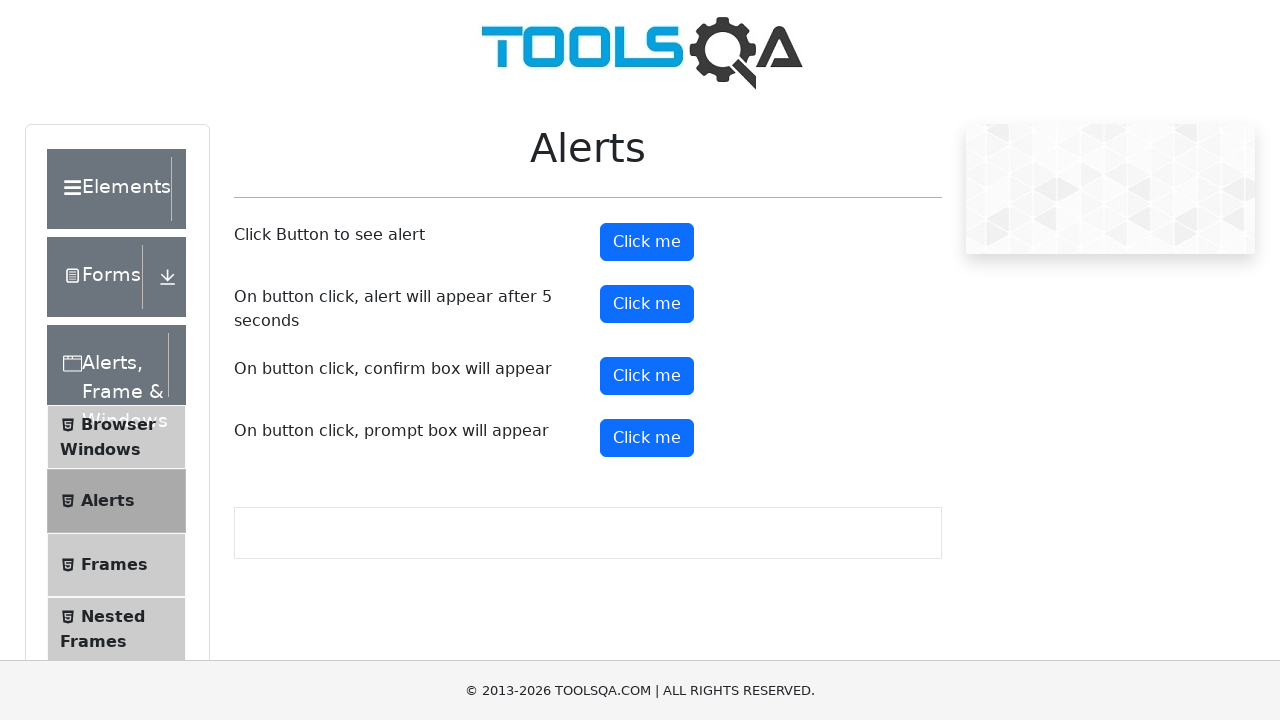

Set up dialog handler to accept confirm dialogs
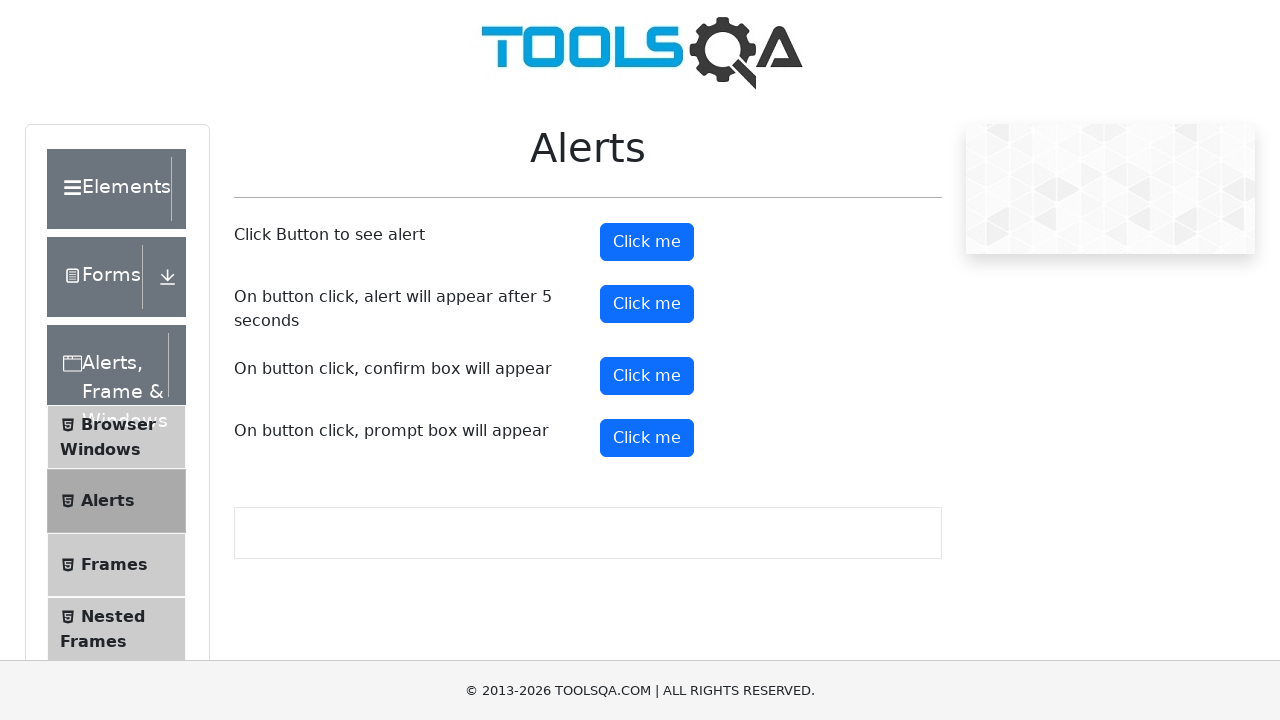

Clicked confirm button to trigger alert at (647, 376) on #confirmButton
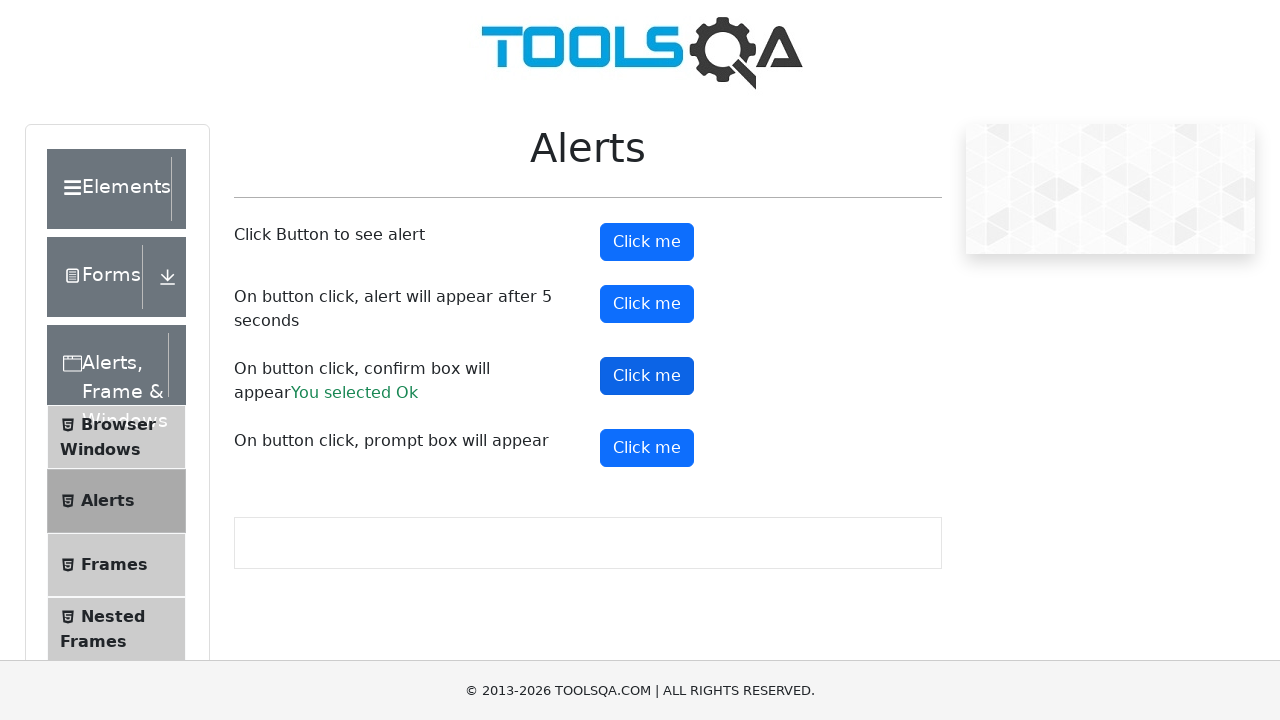

Confirmation result text appeared on page
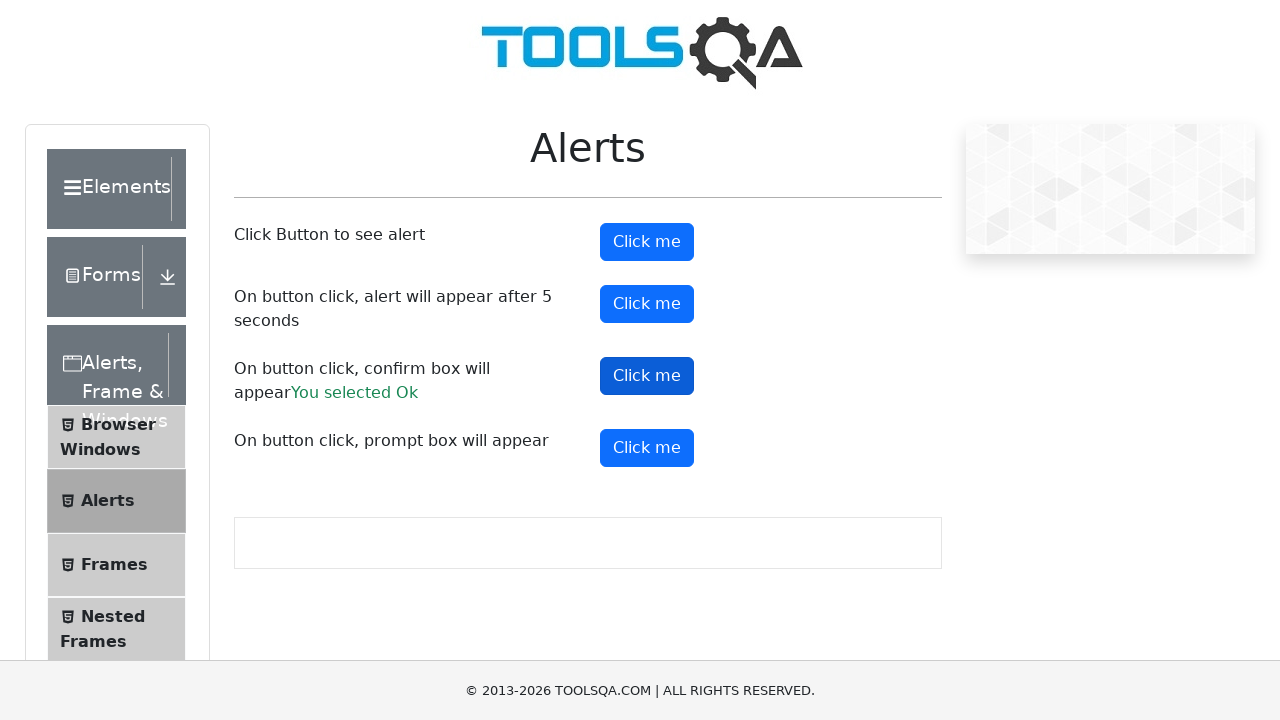

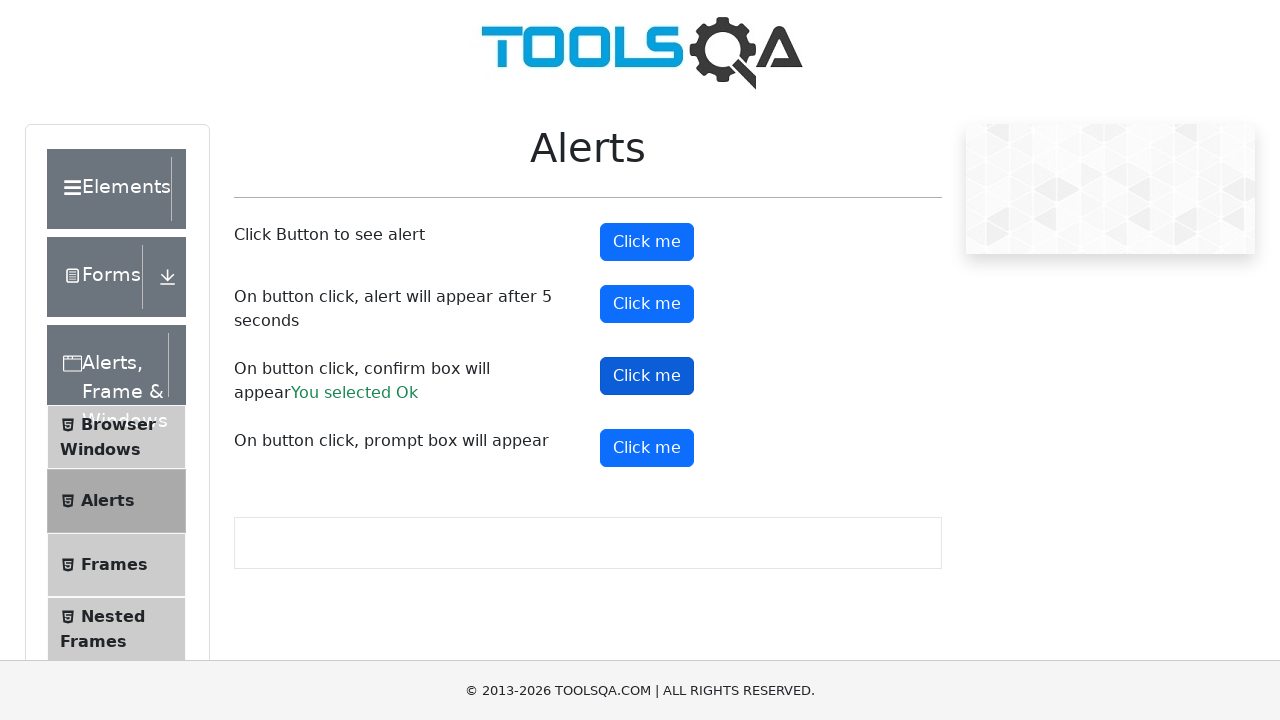